Tests browser navigation by visiting a GitHub profile, navigating to a repository, going back, and refreshing the page

Starting URL: https://github.com/VanyaVince

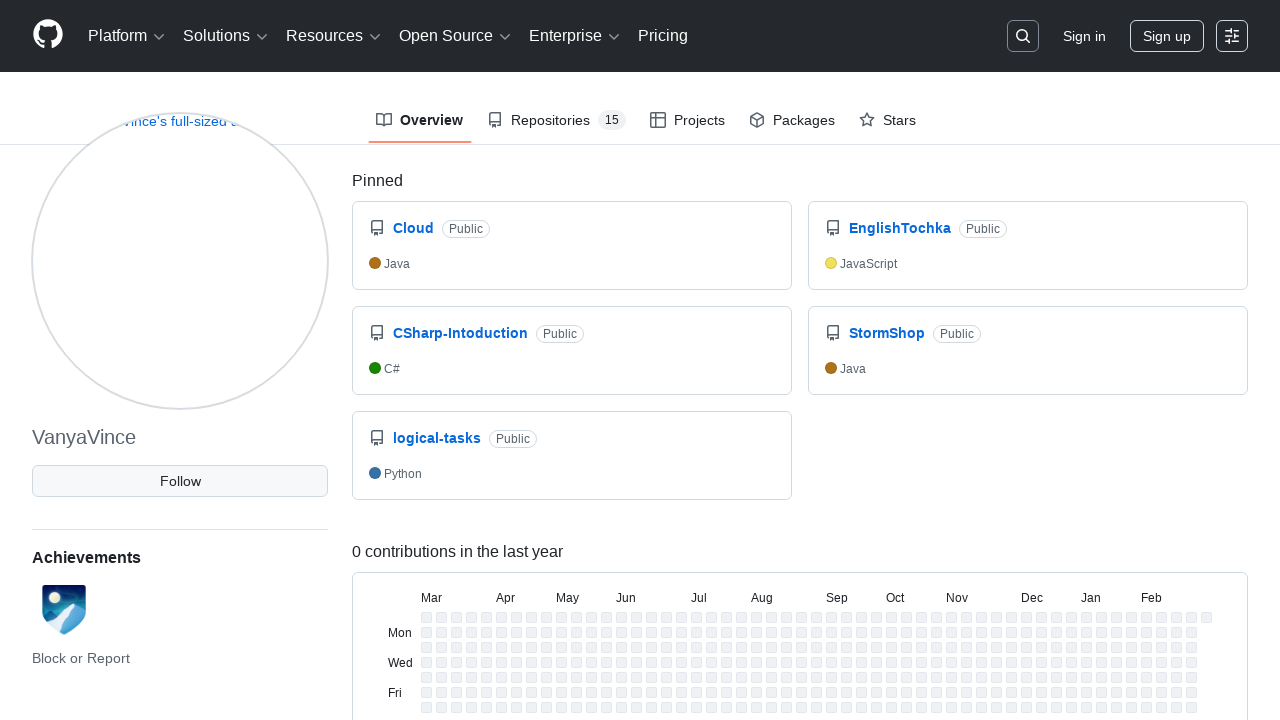

Navigated to LogicalTask repository page
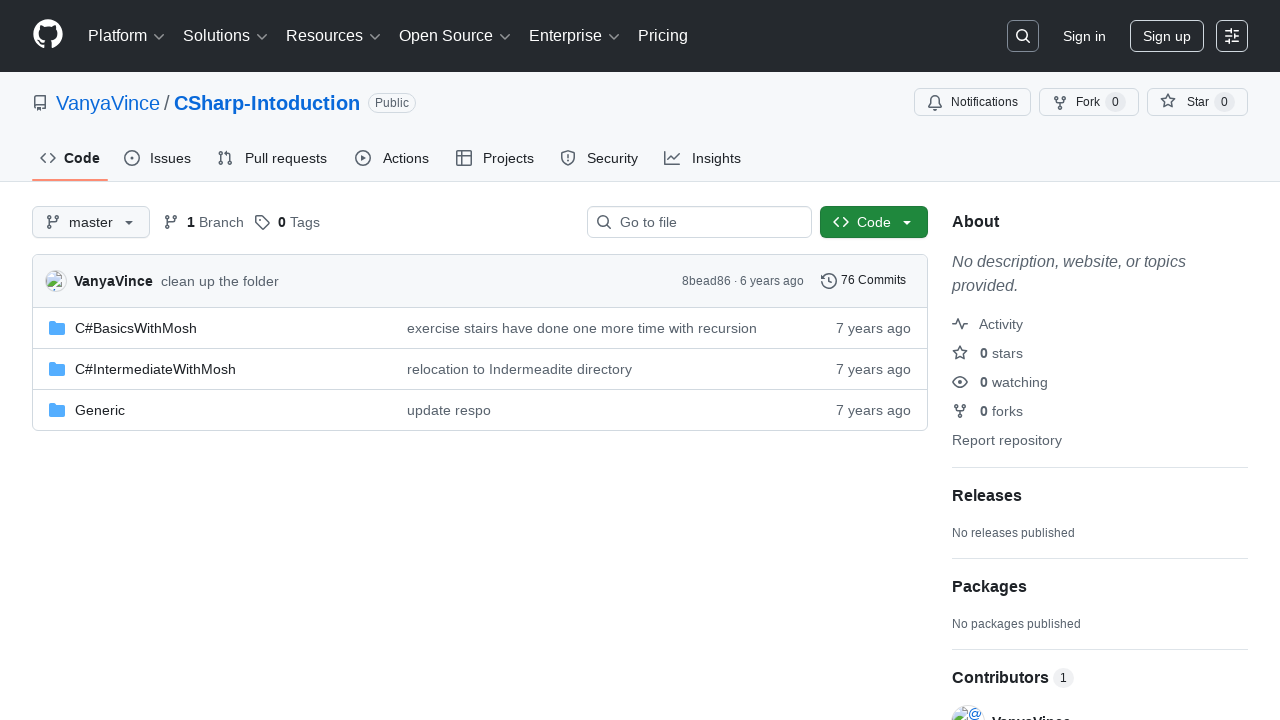

Navigated back to previous page (GitHub profile)
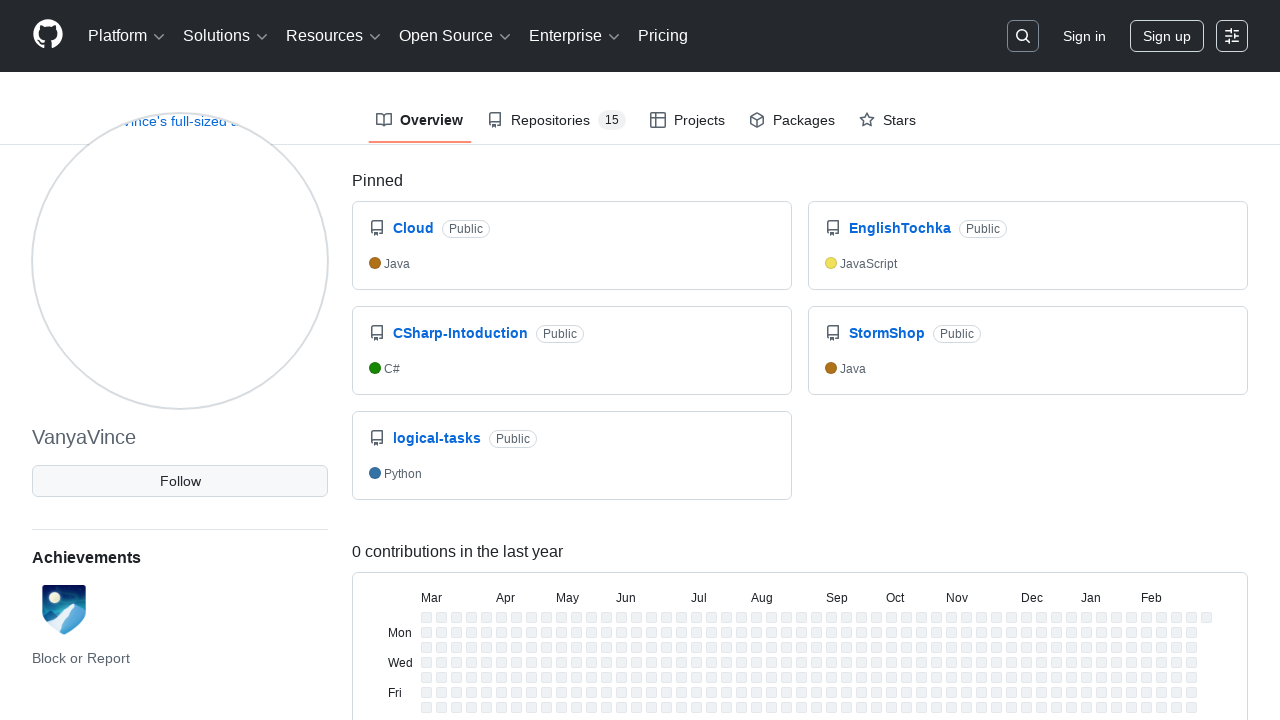

Refreshed the current page
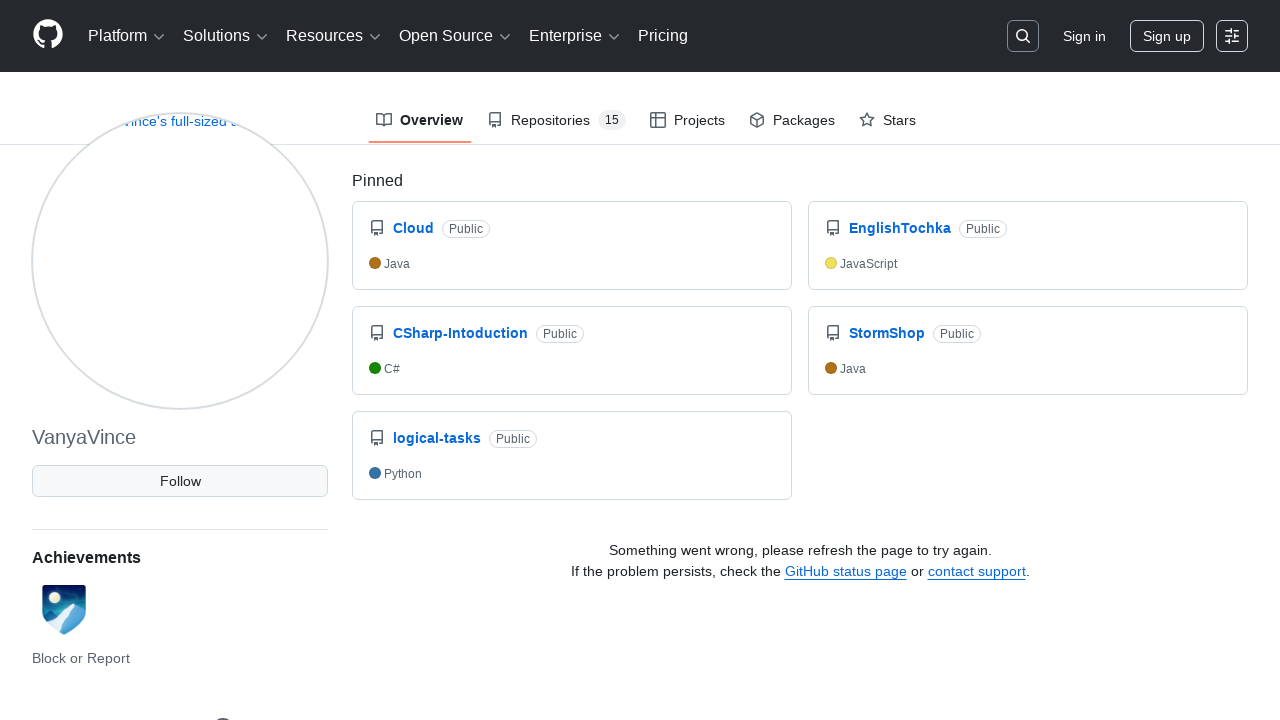

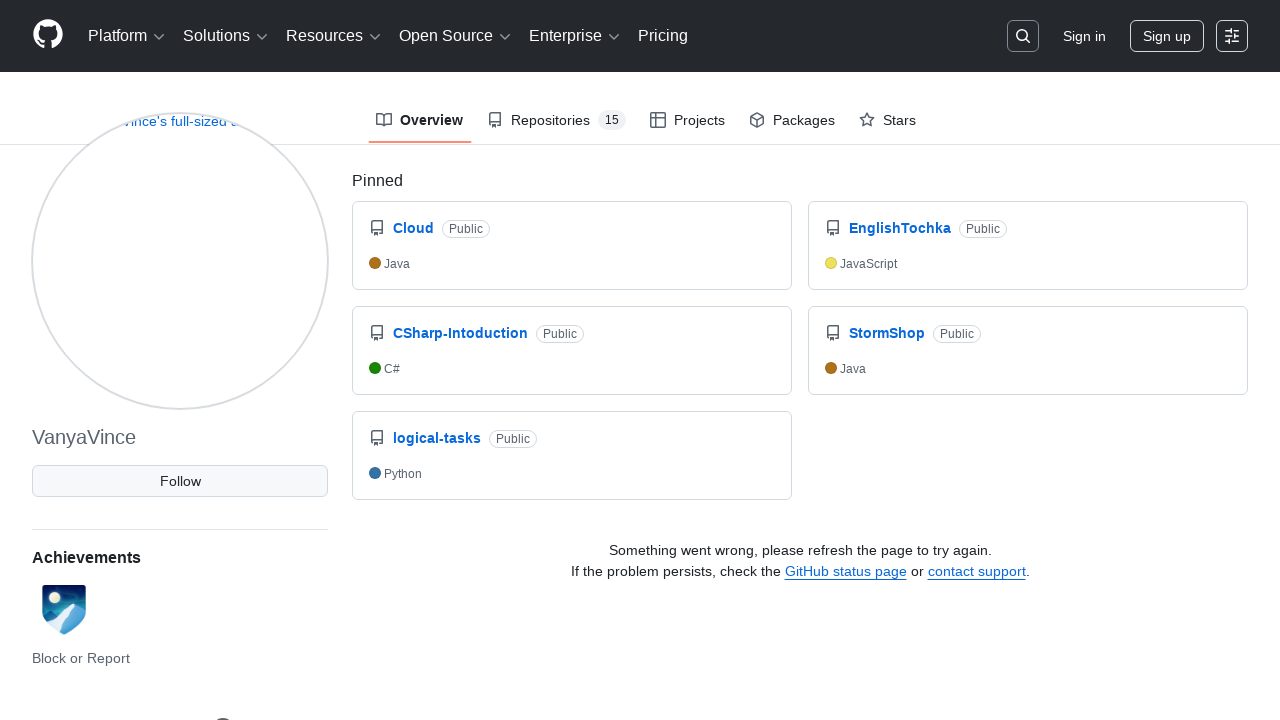